Tests selecting a country from a bootstrap dropdown on a dummy ticket website by clicking the dropdown and selecting "India" from the list

Starting URL: https://www.dummyticket.com/dummy-ticket-for-visa-application/

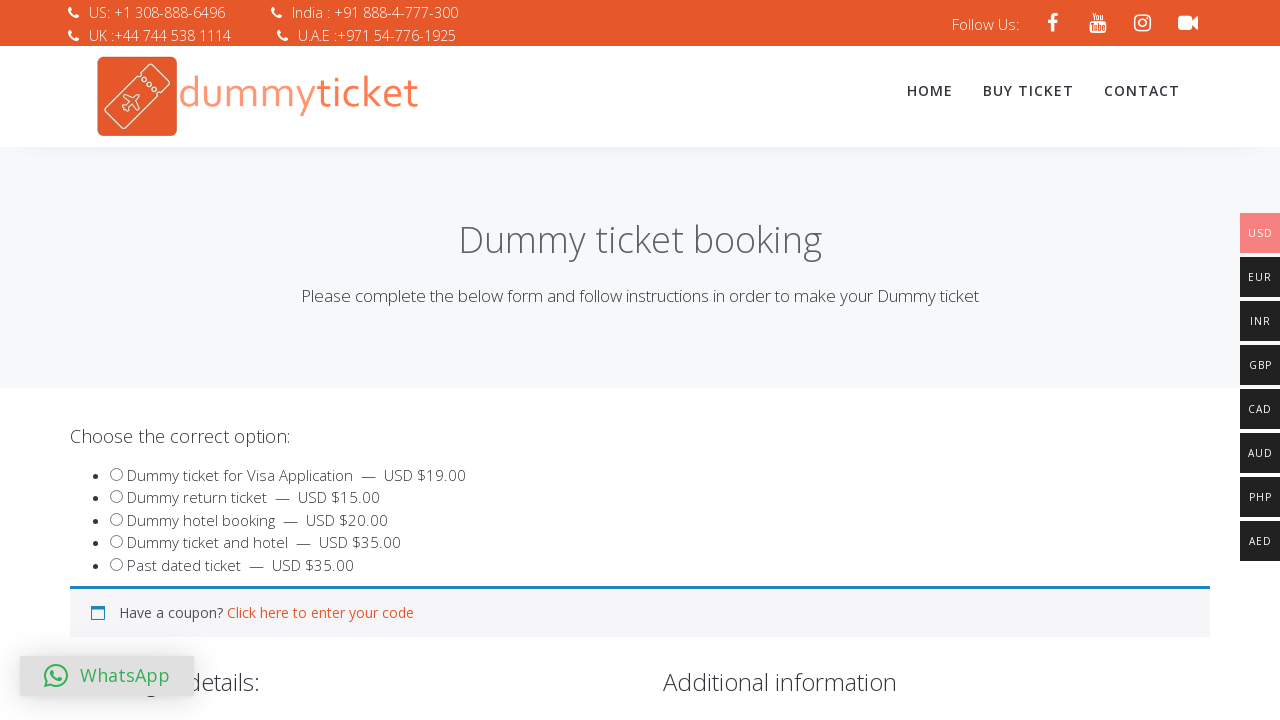

Clicked on the country dropdown to open it at (344, 360) on span#select2-billing_country-container
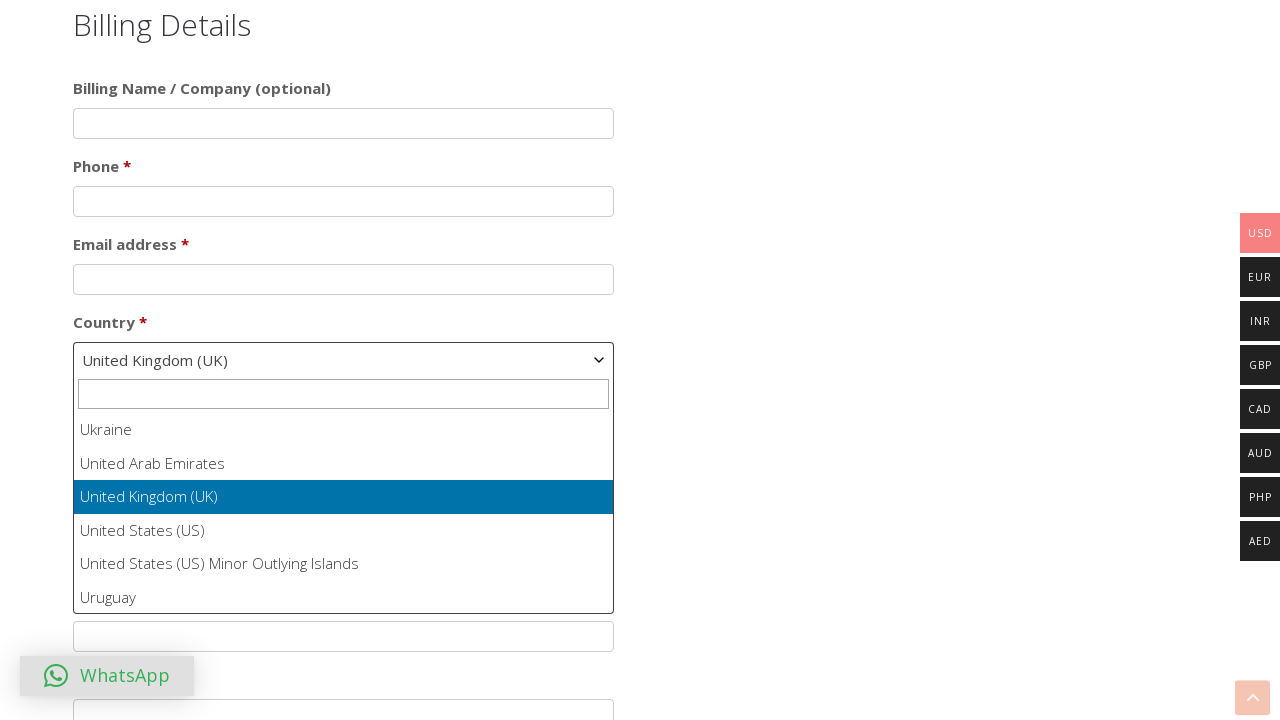

Dropdown options appeared
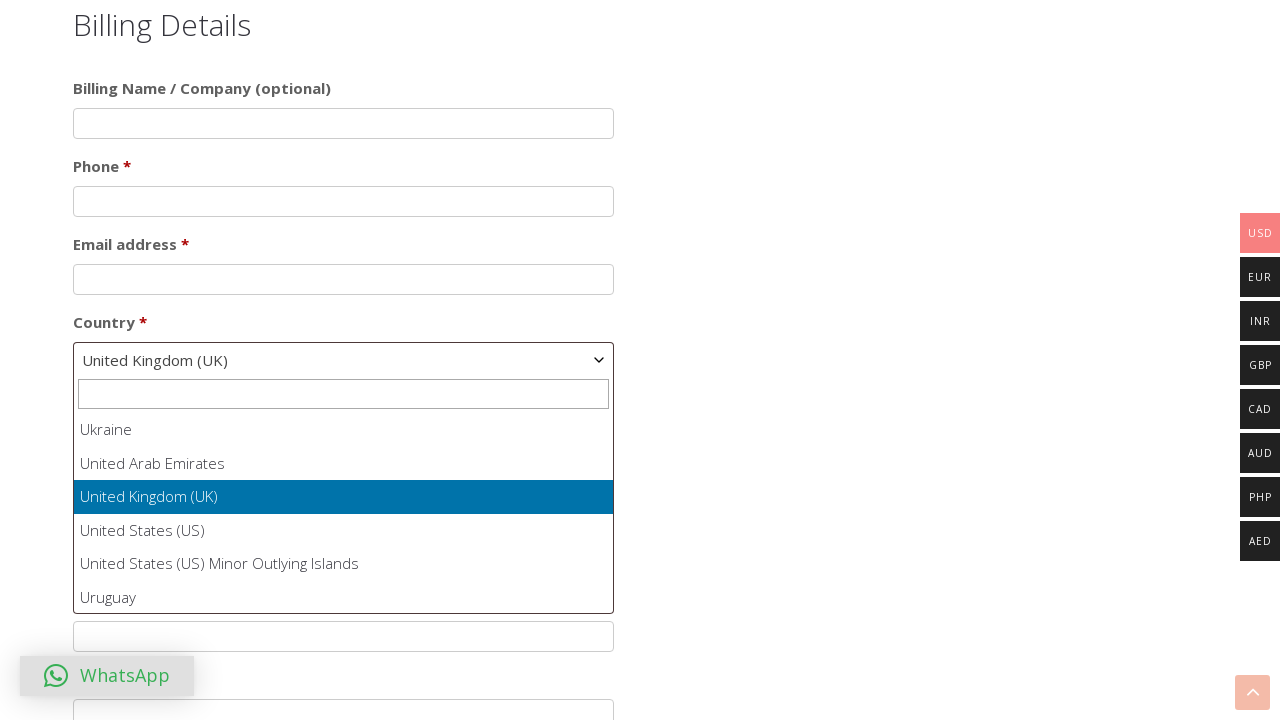

Selected 'India' from the country dropdown list at (344, 512) on ul#select2-billing_country-results li:has-text('India')
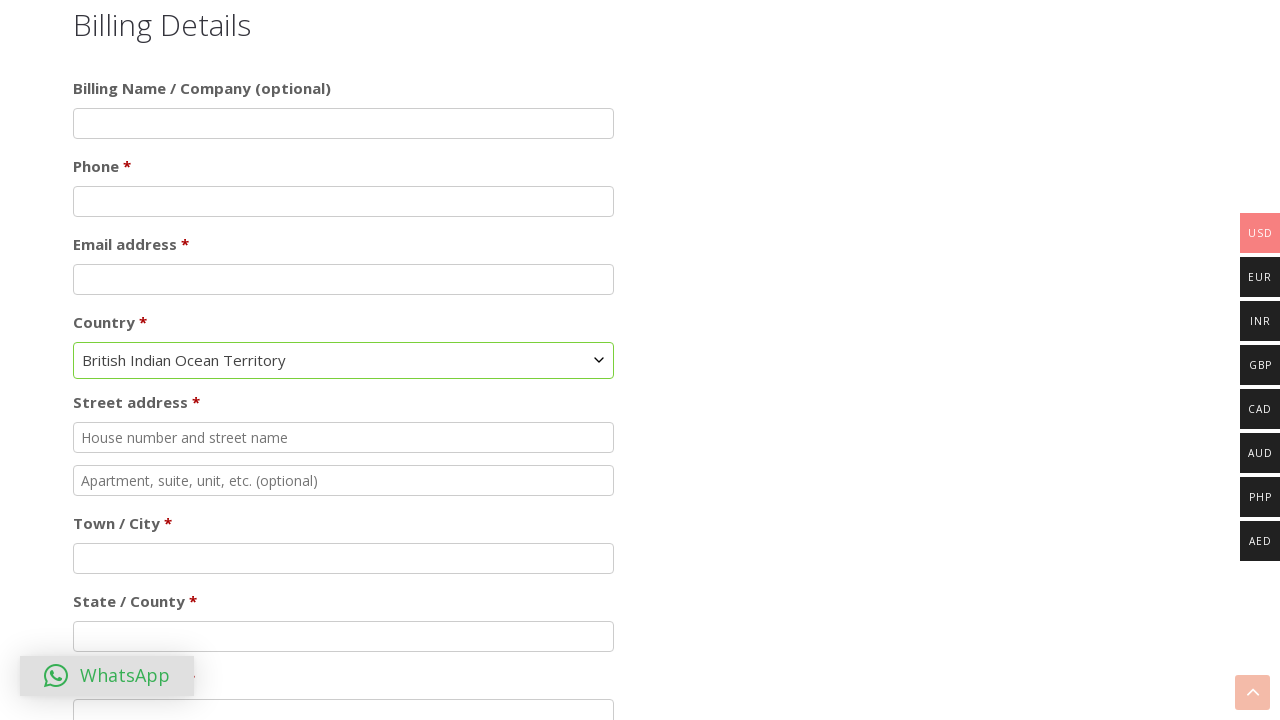

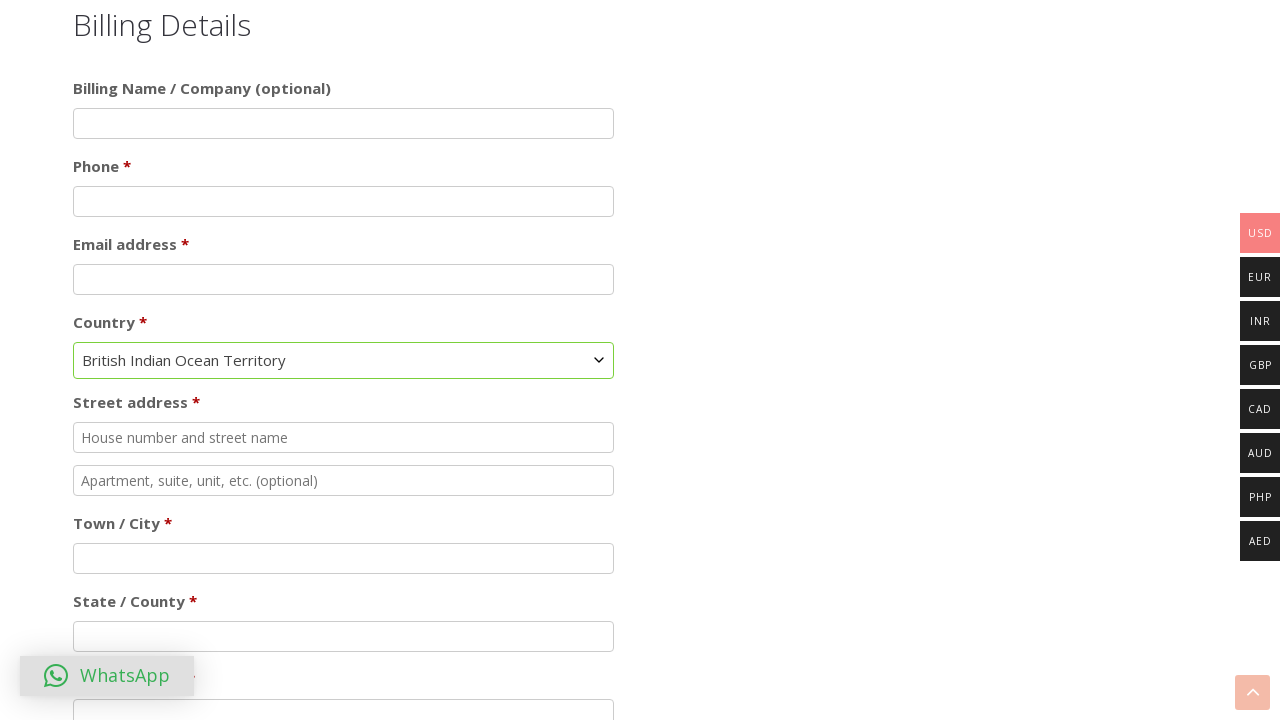